Tests JavaScript alert handling by triggering an alert dialog and accepting it

Starting URL: http://the-internet.herokuapp.com/javascript_alerts

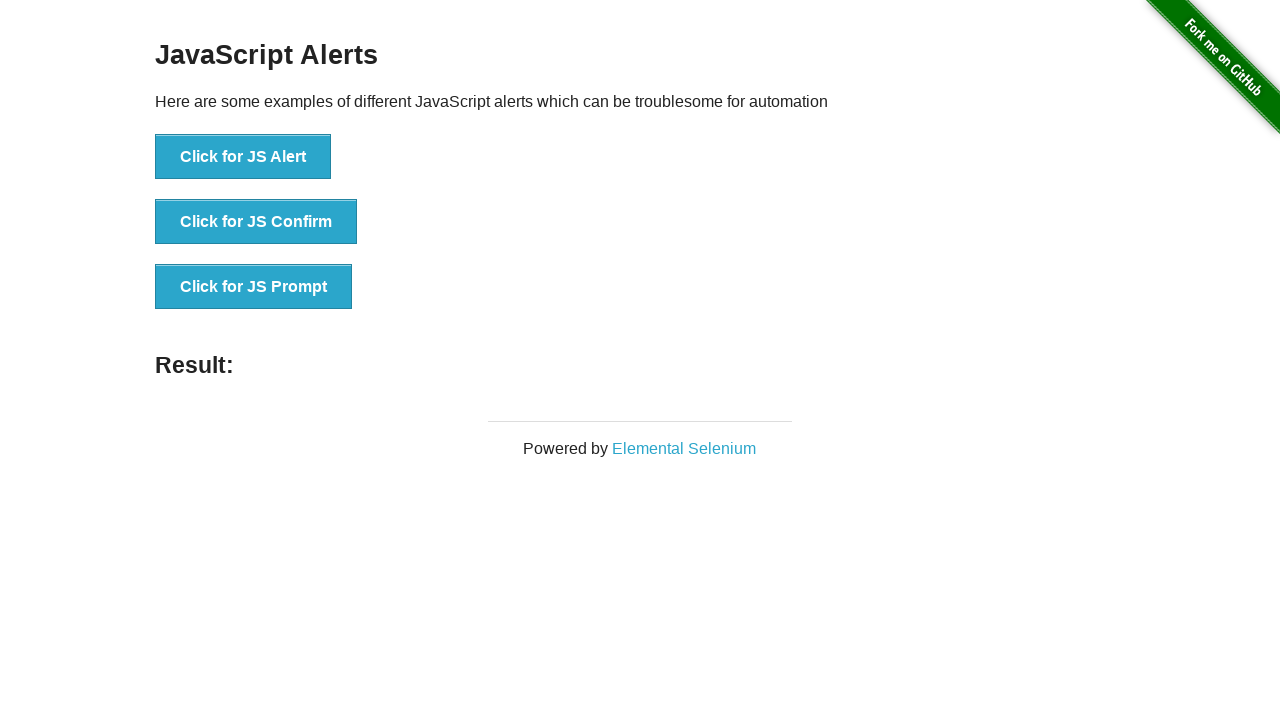

Clicked 'Click for JS Alert' button to trigger JavaScript alert at (243, 157) on xpath=//button[contains(text(),'Click for JS Alert')]
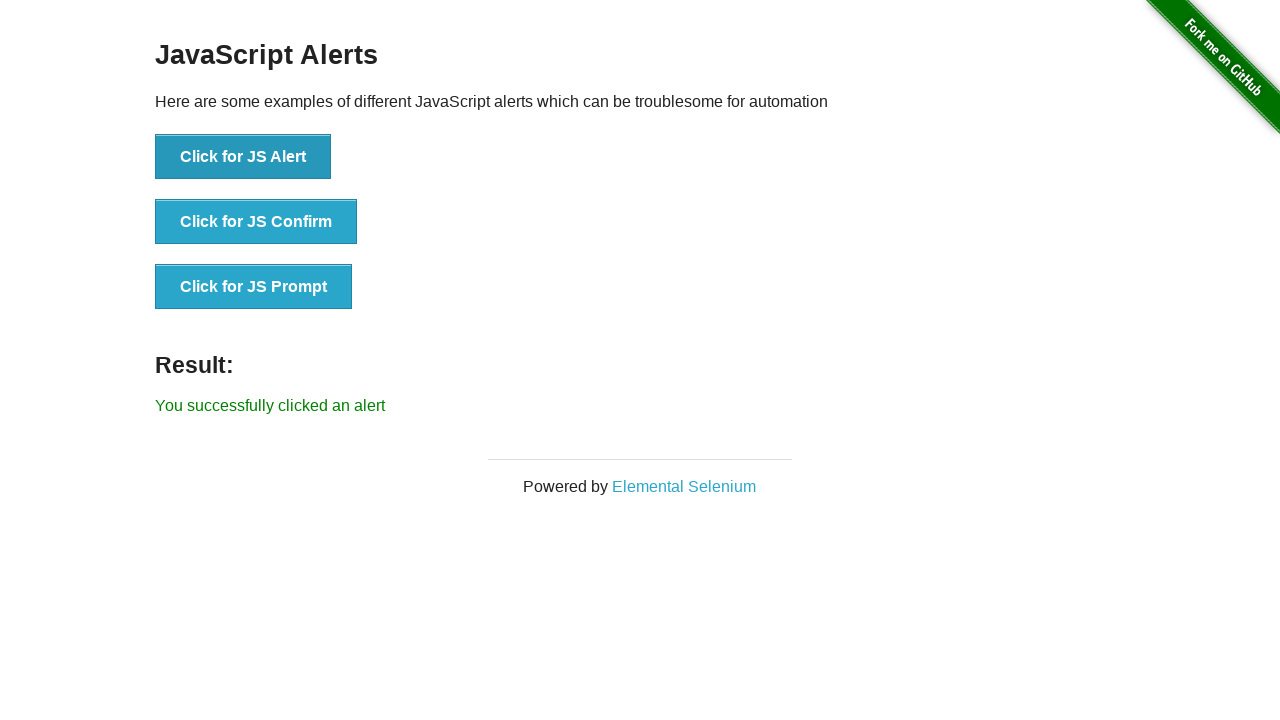

Set up dialog handler to automatically accept alerts
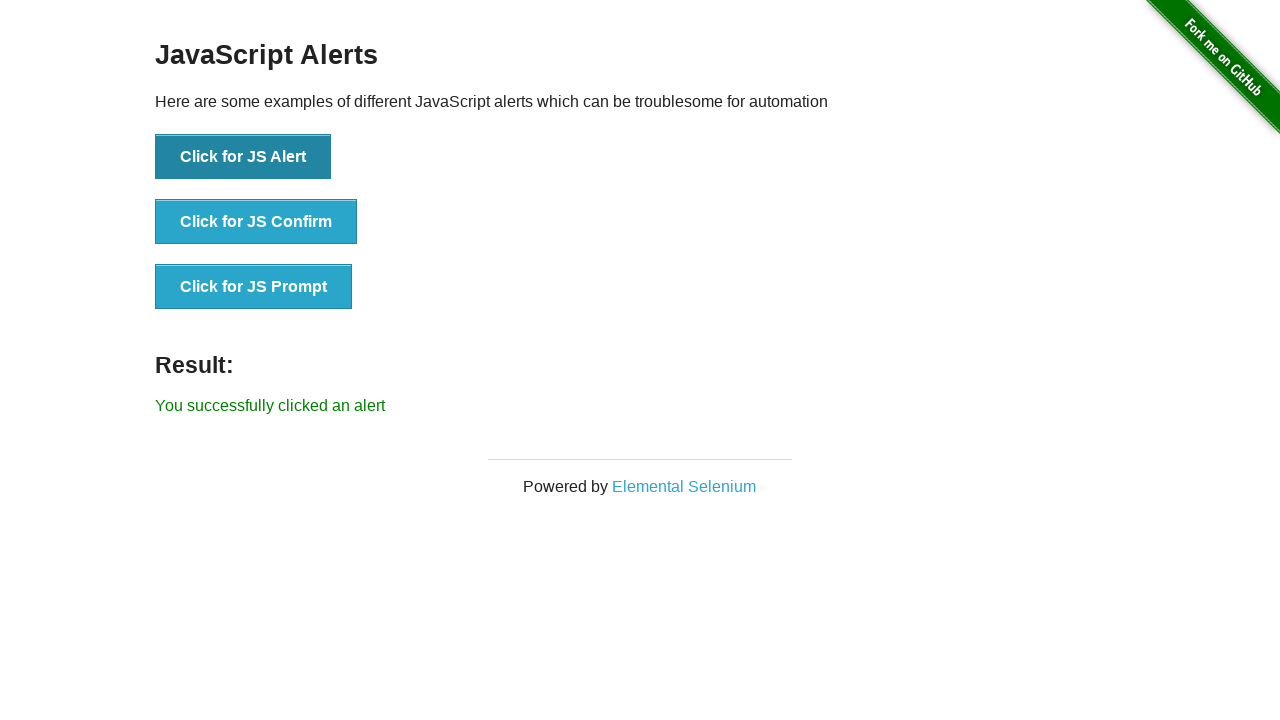

Clicked 'Click for JS Alert' button again to trigger alert with handler active at (243, 157) on xpath=//button[contains(text(),'Click for JS Alert')]
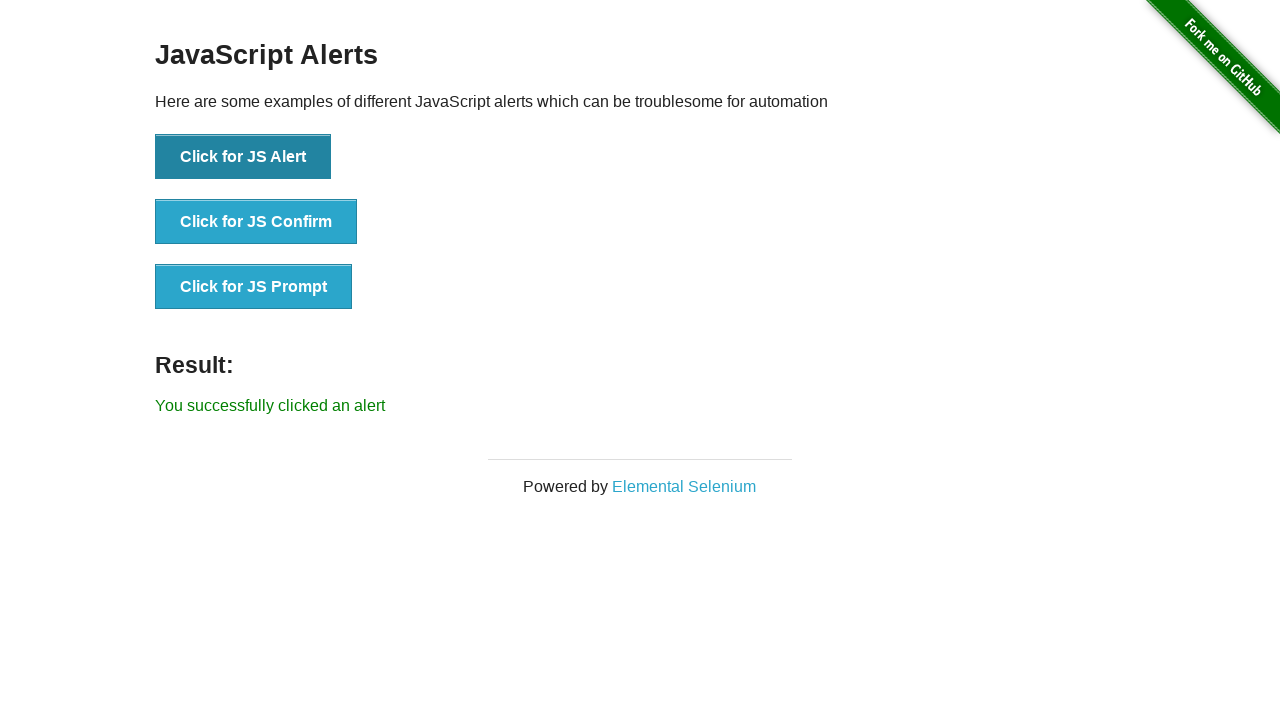

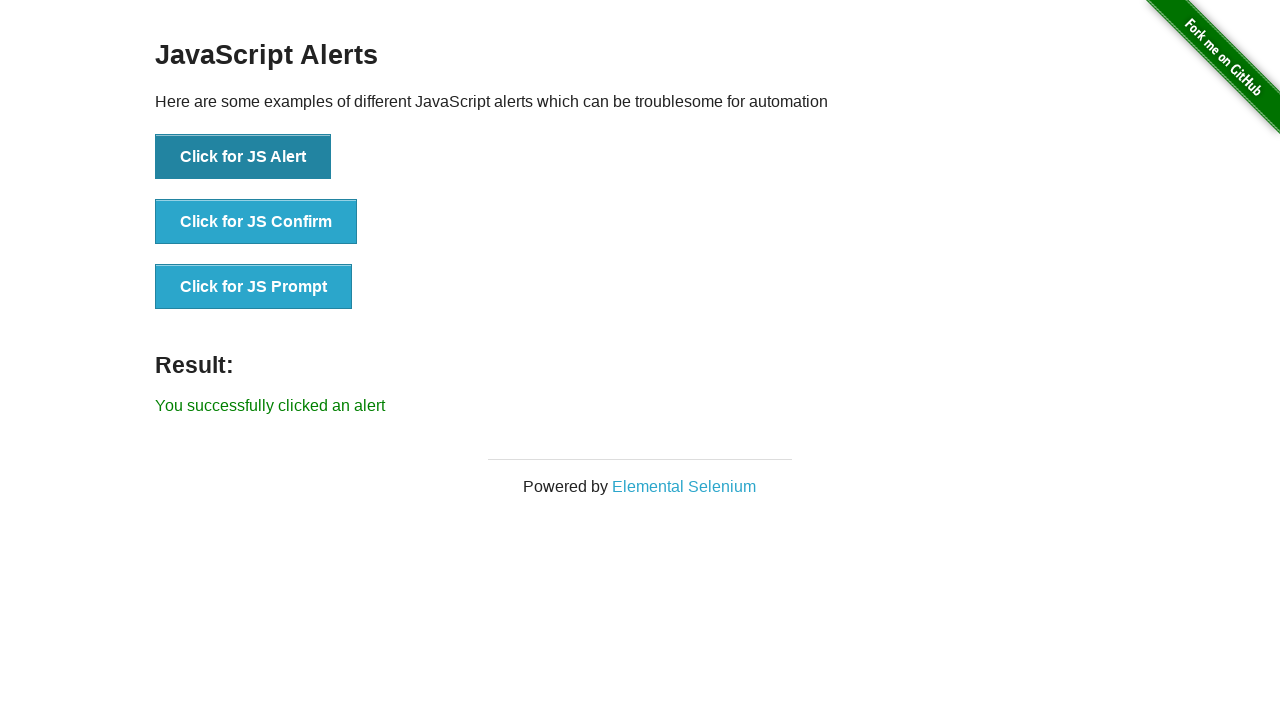